Tests iframe interactions by switching between single and nested iframes, filling text fields within them, and navigating between different iframe sections

Starting URL: https://demo.automationtesting.in/Frames.html

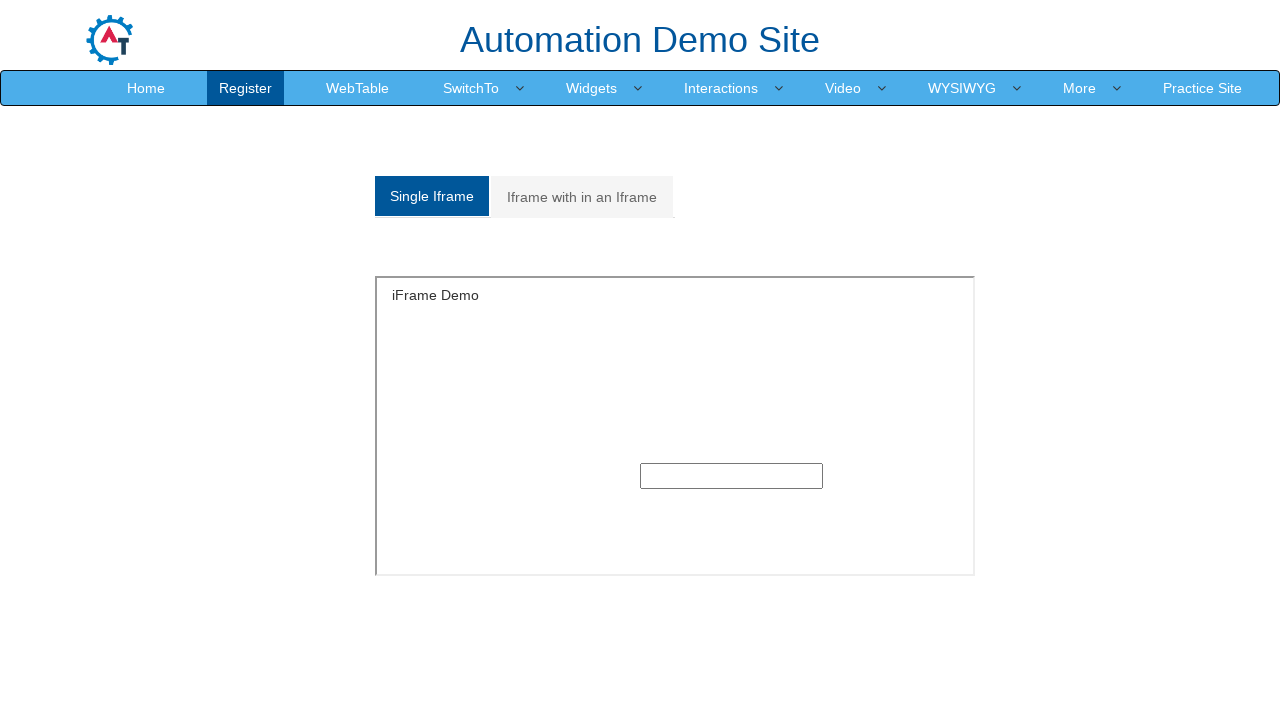

Located single iframe with ID 'singleframe'
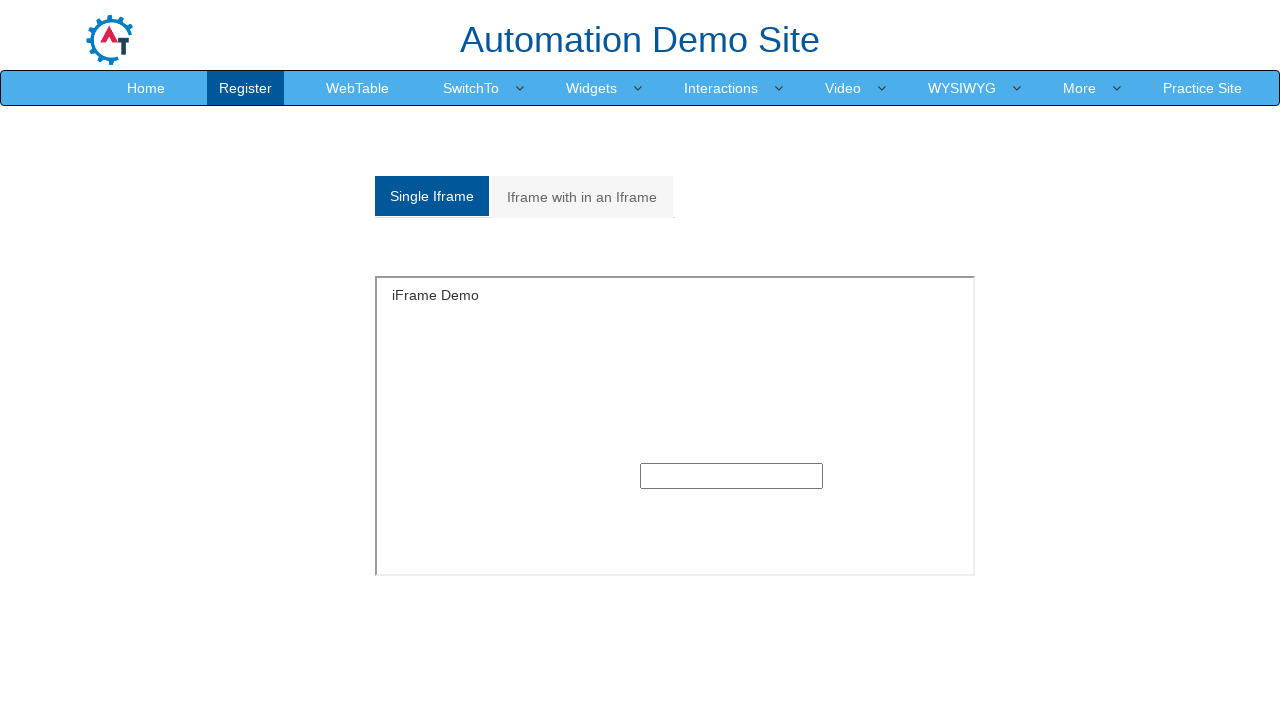

Filled text input in single iframe with 'rashmi21' on #singleframe >> internal:control=enter-frame >> input[type='text']
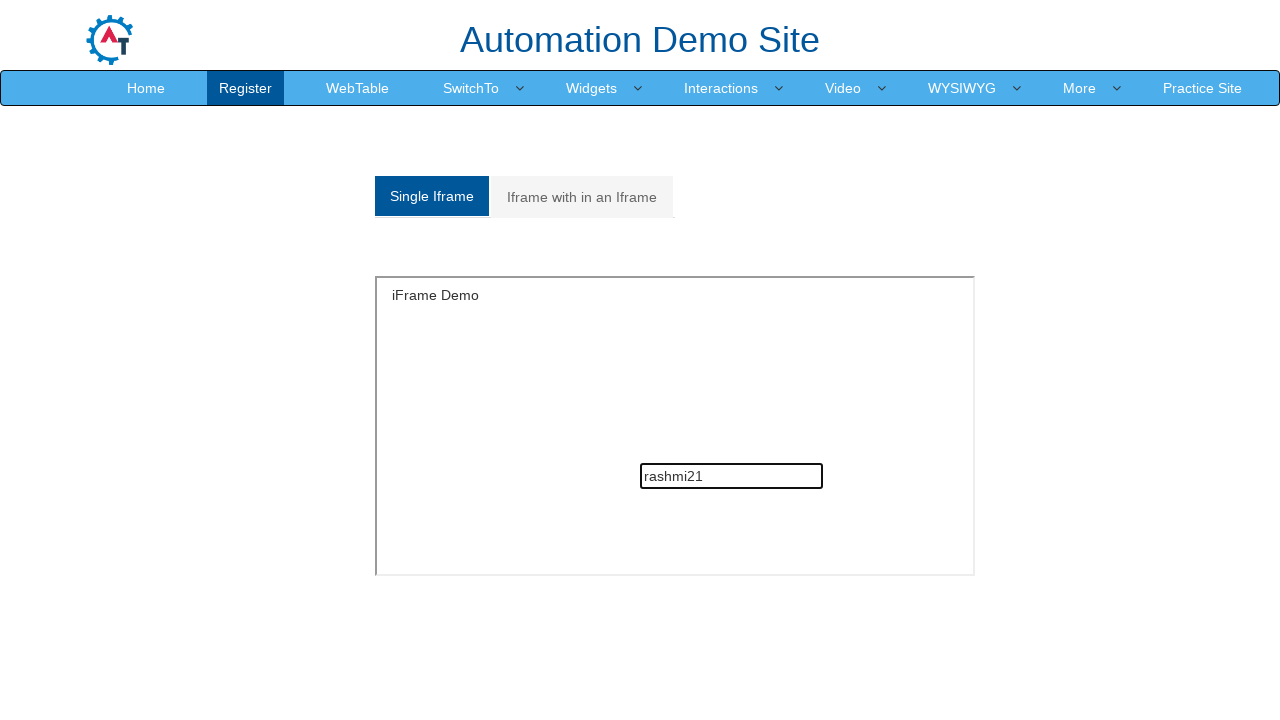

Clicked on 'Iframe with in an Iframe' tab to navigate to nested iframe section at (582, 197) on a:text('Iframe with in an Iframe')
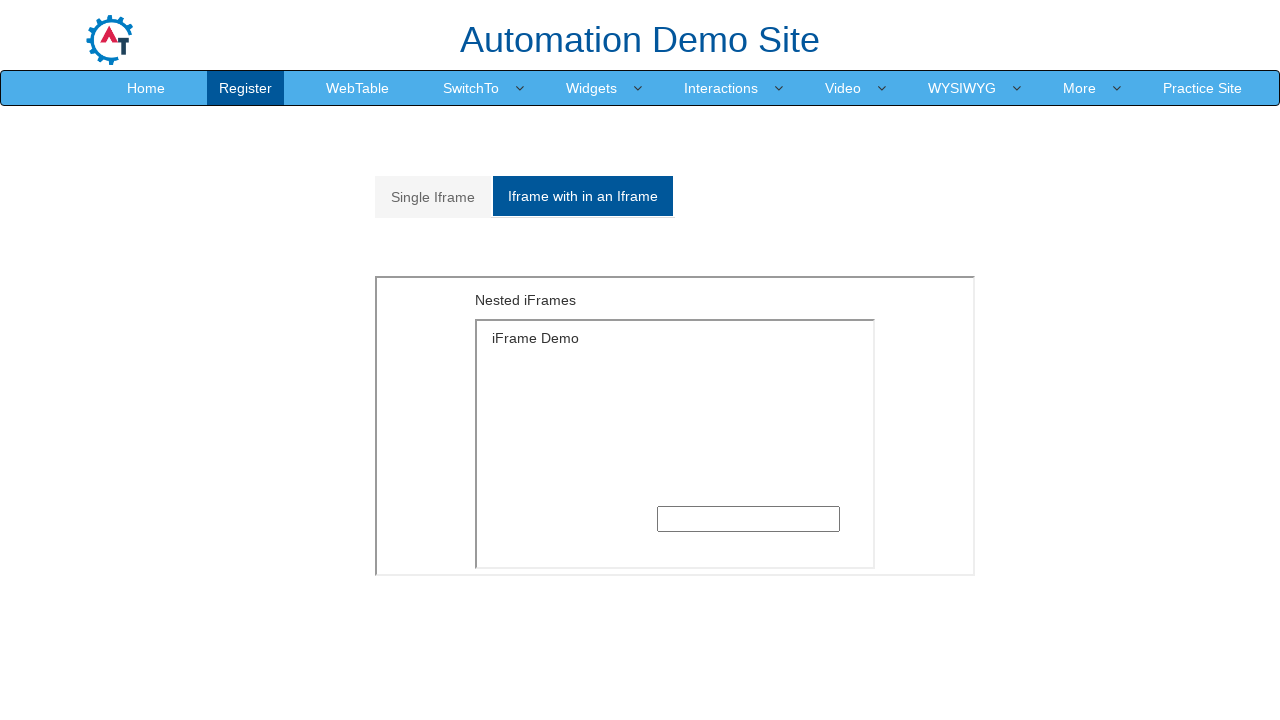

Located outer iframe with src 'MultipleFrames.html'
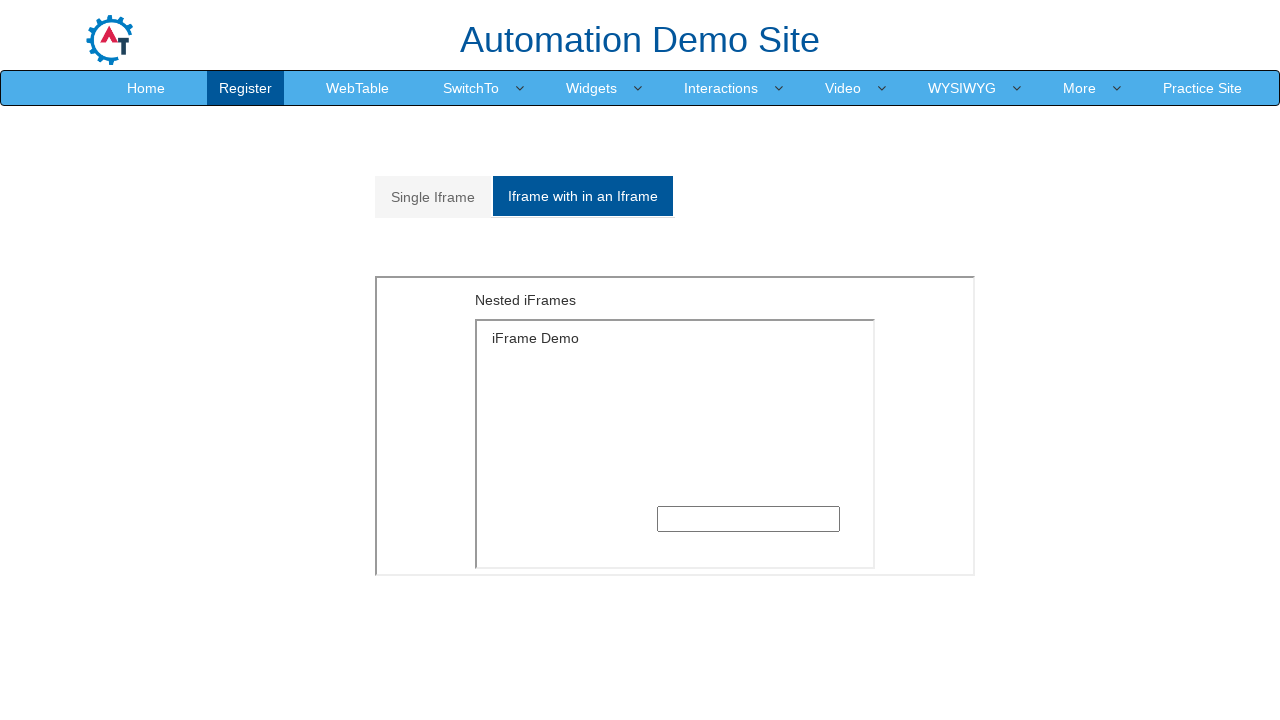

Located inner iframe nested within outer iframe
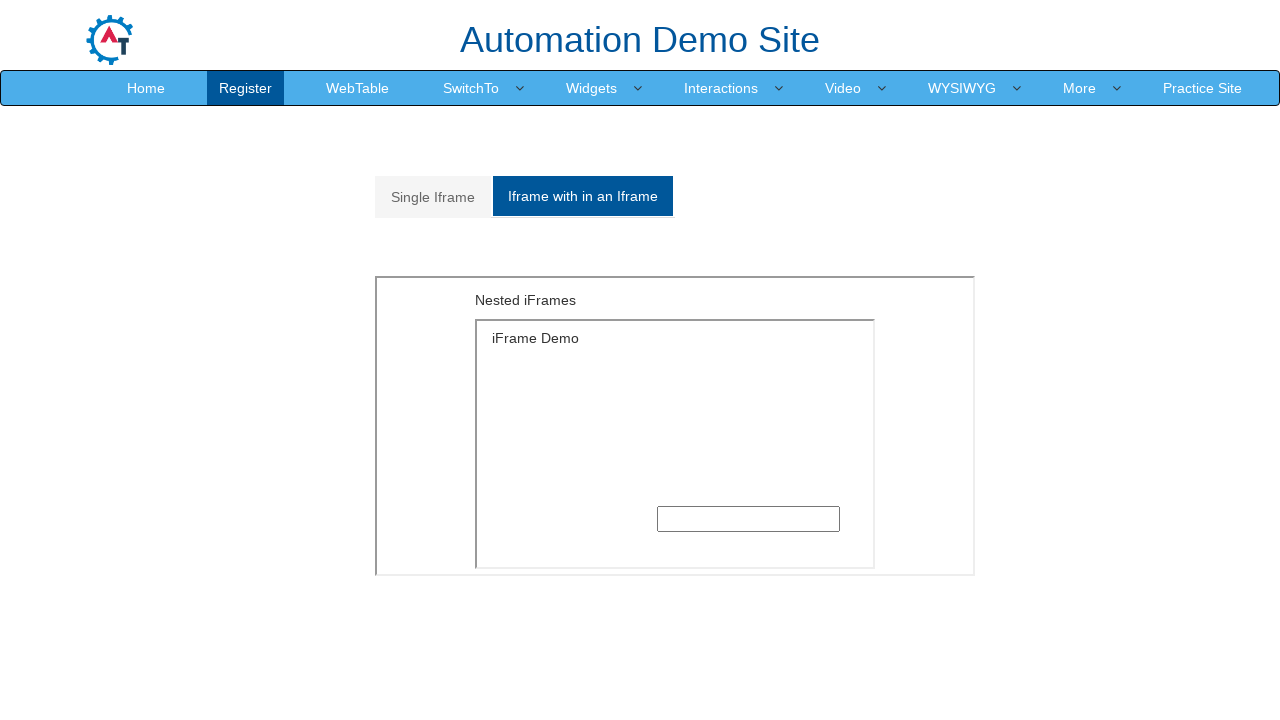

Filled text input in nested iframe with 'rashmi21' on iframe[src='MultipleFrames.html'] >> internal:control=enter-frame >> iframe >> i
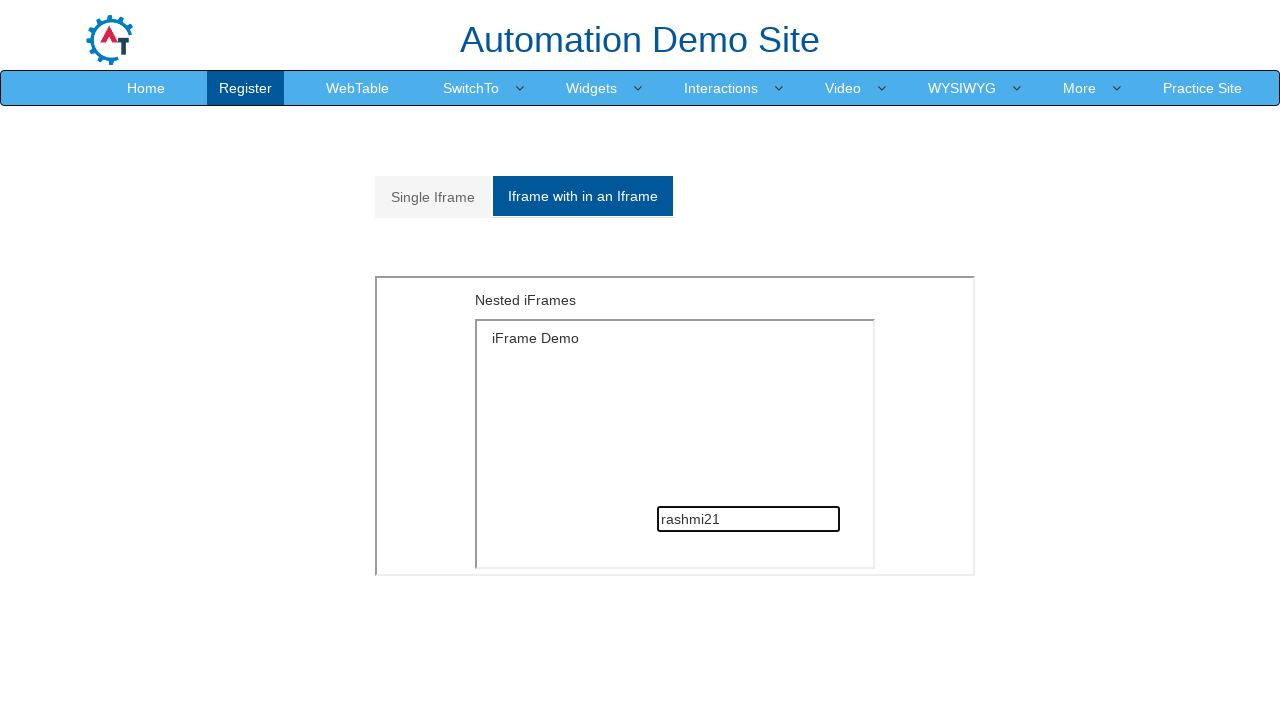

Clicked on 'Single Iframe' tab to navigate back to single iframe section at (433, 197) on a:text('Single Iframe')
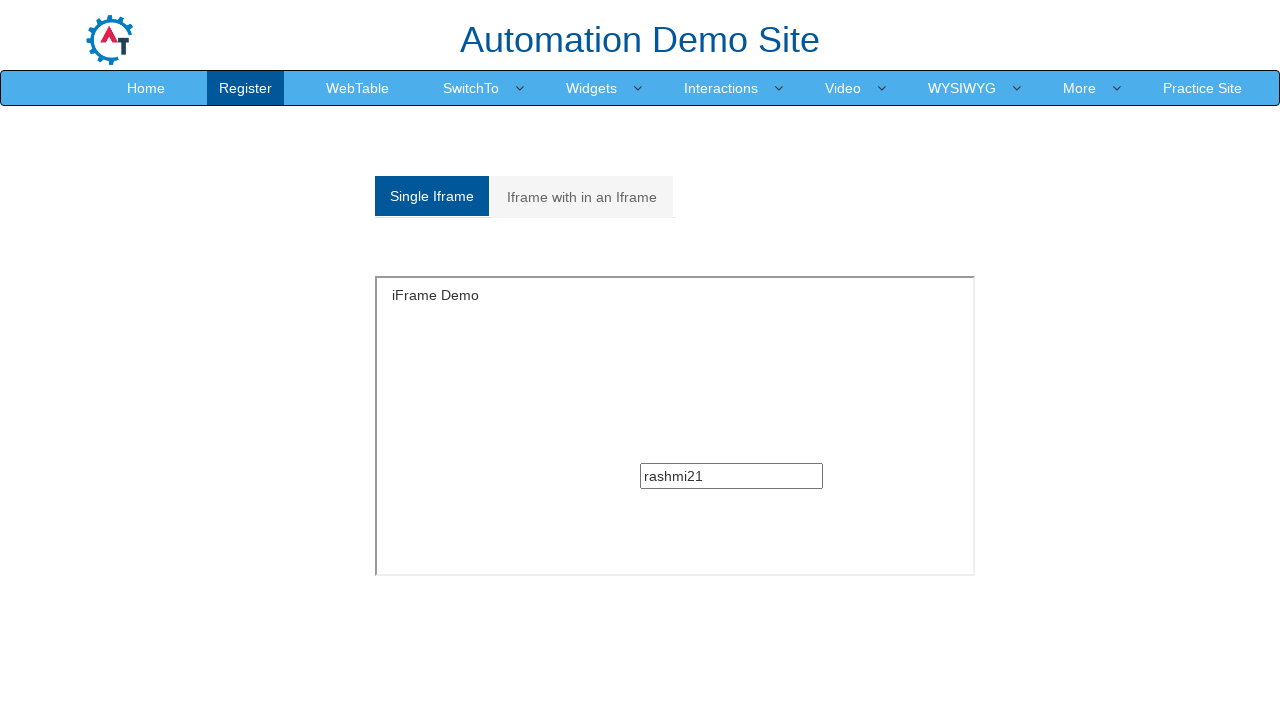

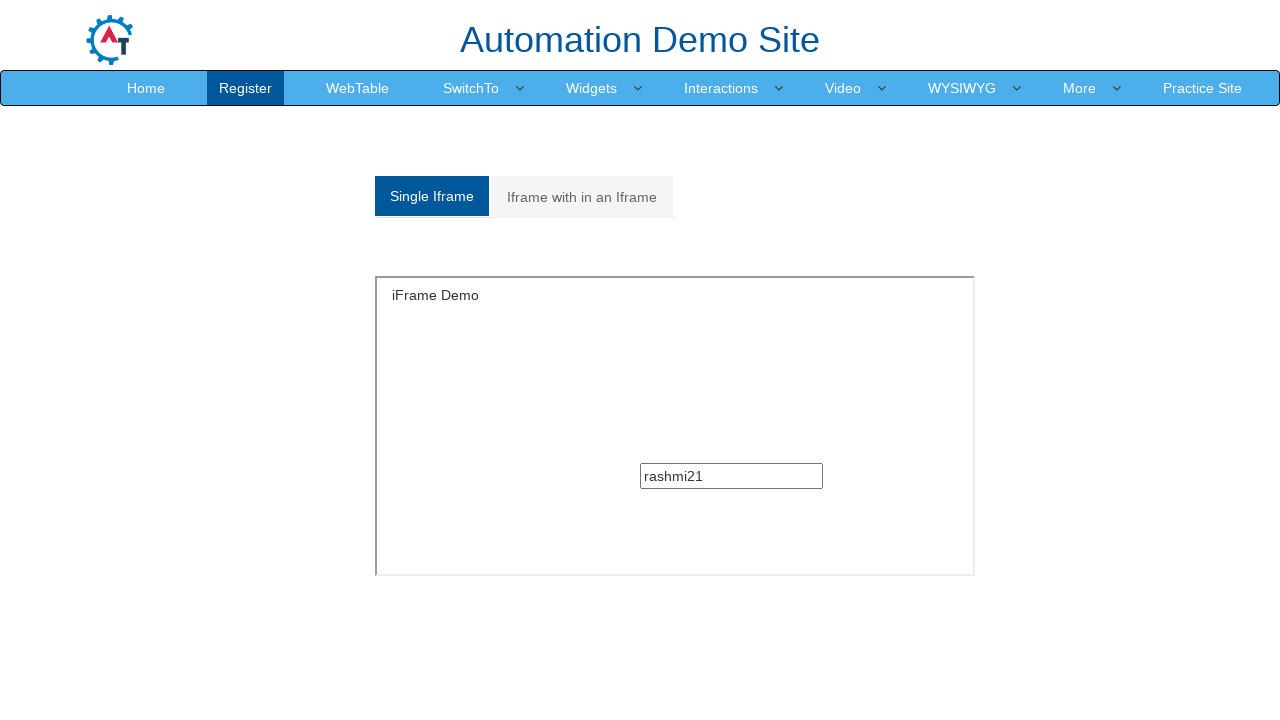